Tests JavaScript alert handling by clicking a button that triggers an alert and then accepting it

Starting URL: https://the-internet.herokuapp.com/javascript_alerts

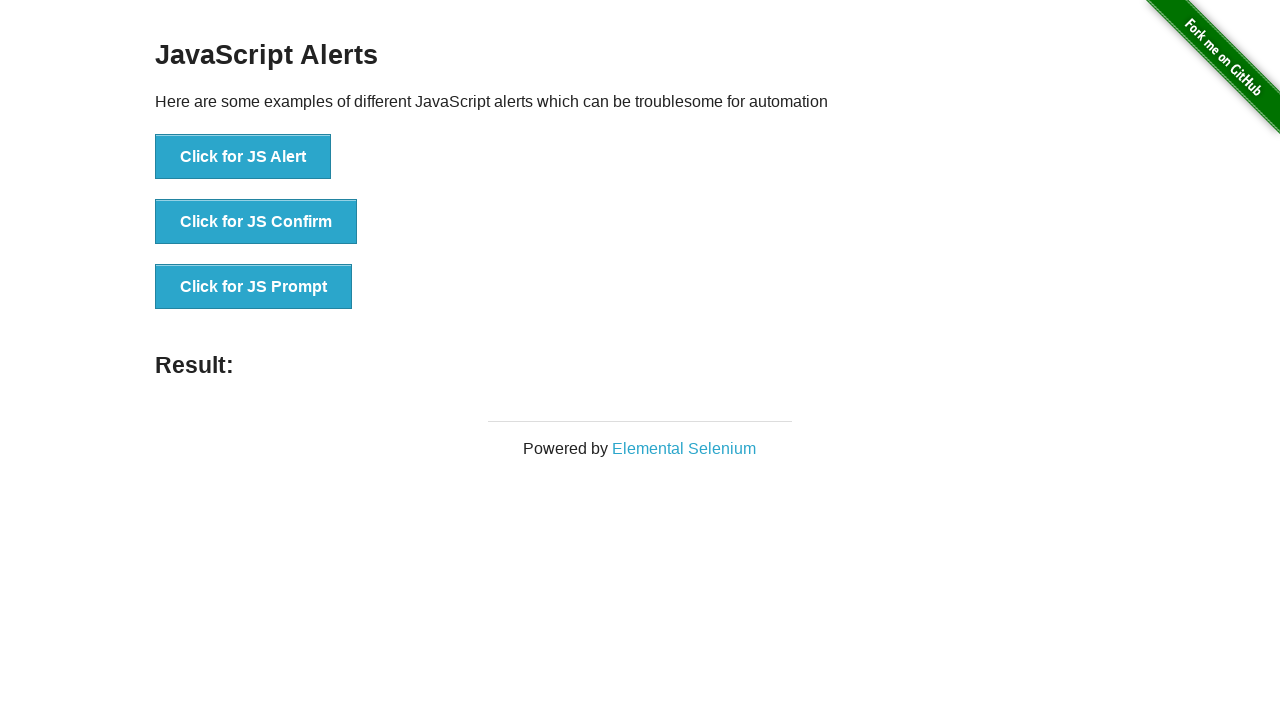

Clicked button to trigger JavaScript alert at (243, 157) on xpath=//button[normalize-space()='Click for JS Alert']
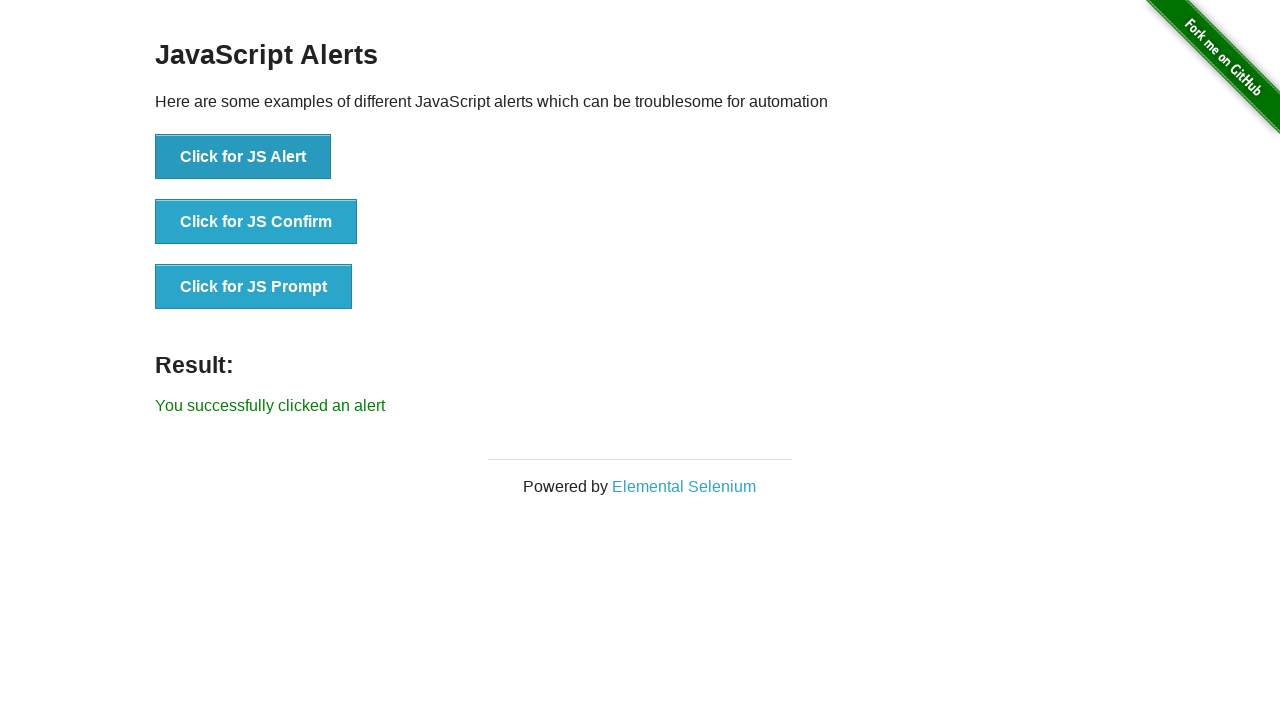

Set up dialog handler to accept alerts
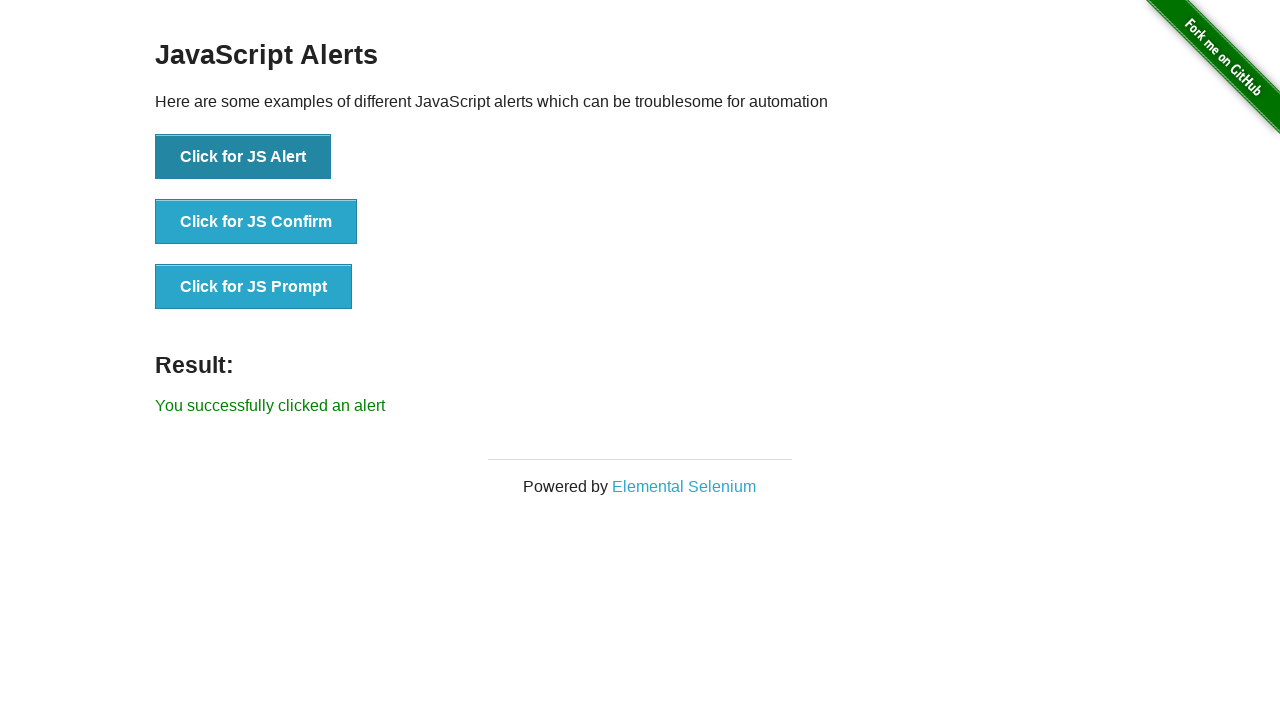

Clicked button again to trigger alert with handler in place at (243, 157) on xpath=//button[normalize-space()='Click for JS Alert']
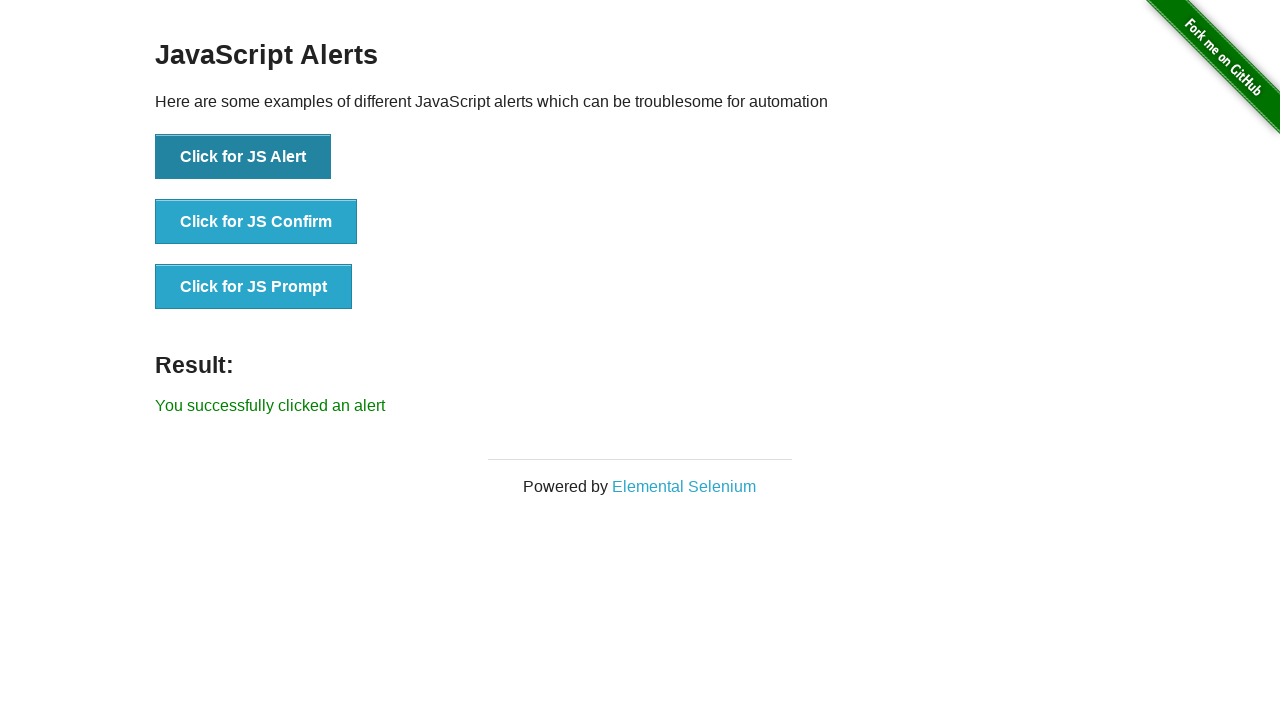

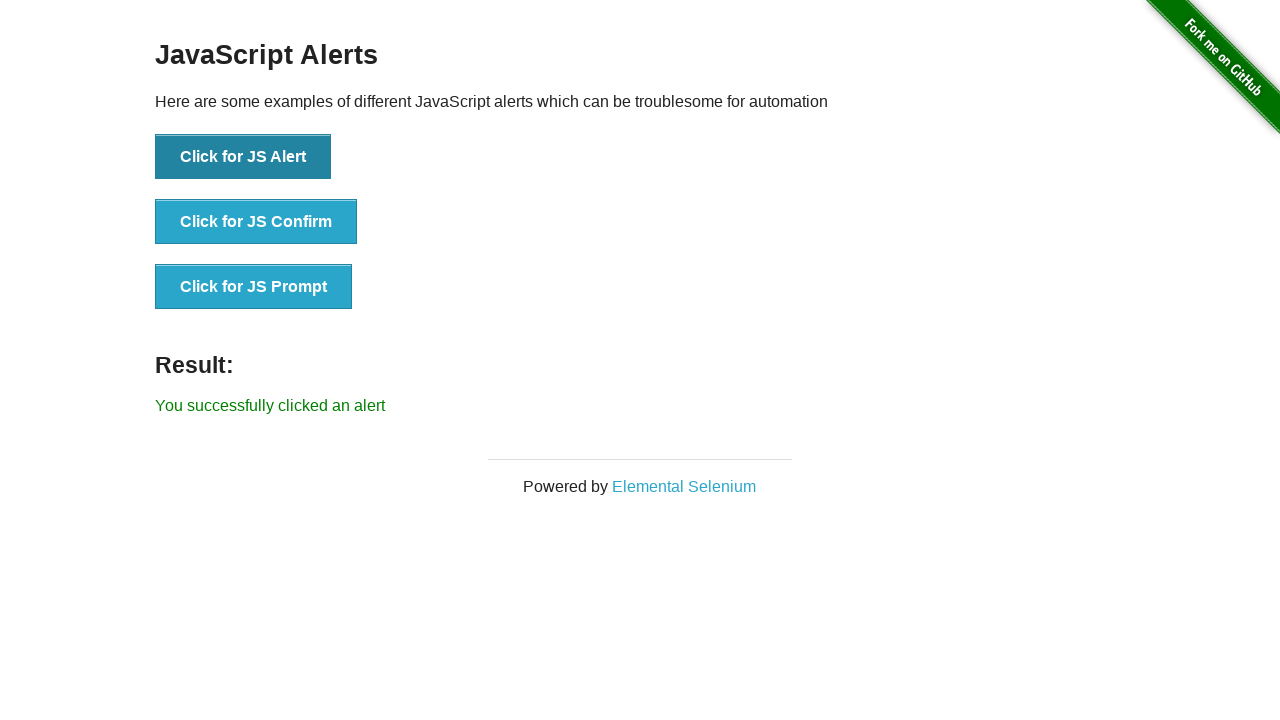